Tests different types of JavaScript alerts including simple alert, confirmation alert, and prompt alert by triggering them and interacting with accept, dismiss, and text input

Starting URL: http://demo.automationtesting.in/Alerts.html

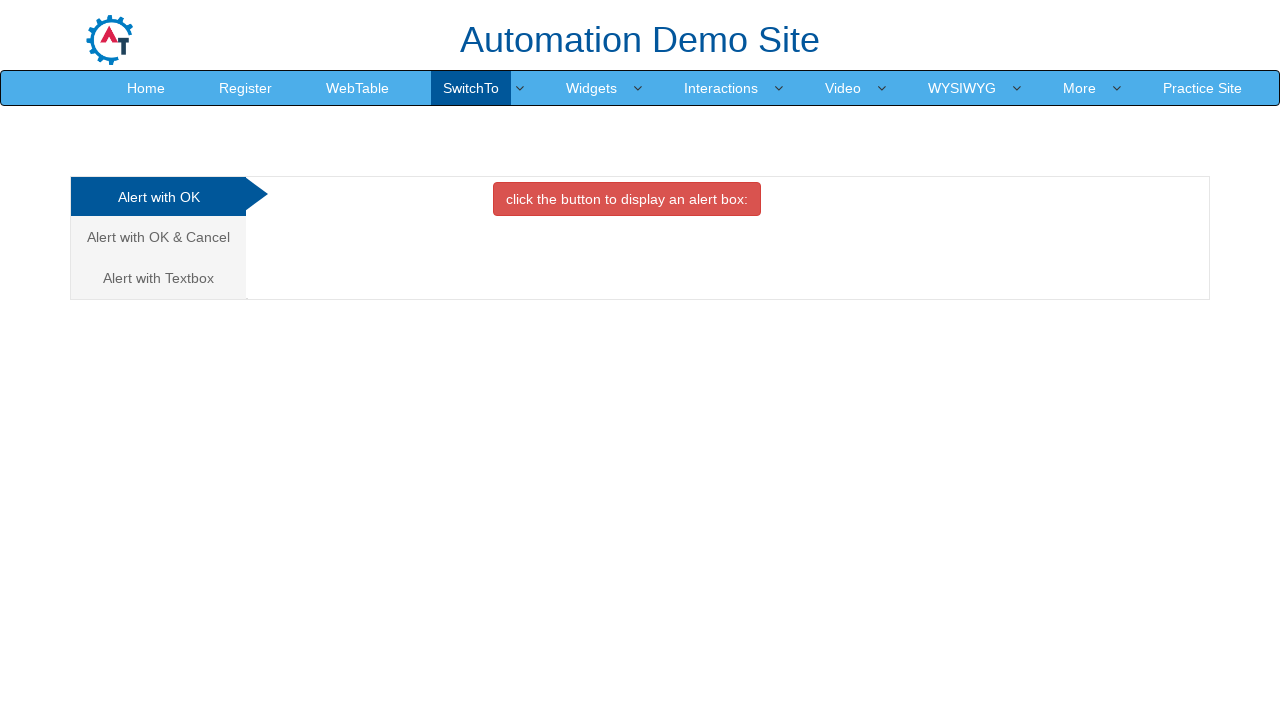

Clicked on 'Alert with OK' tab at (158, 197) on (//a[contains(text(),'Alert with OK')])[1]
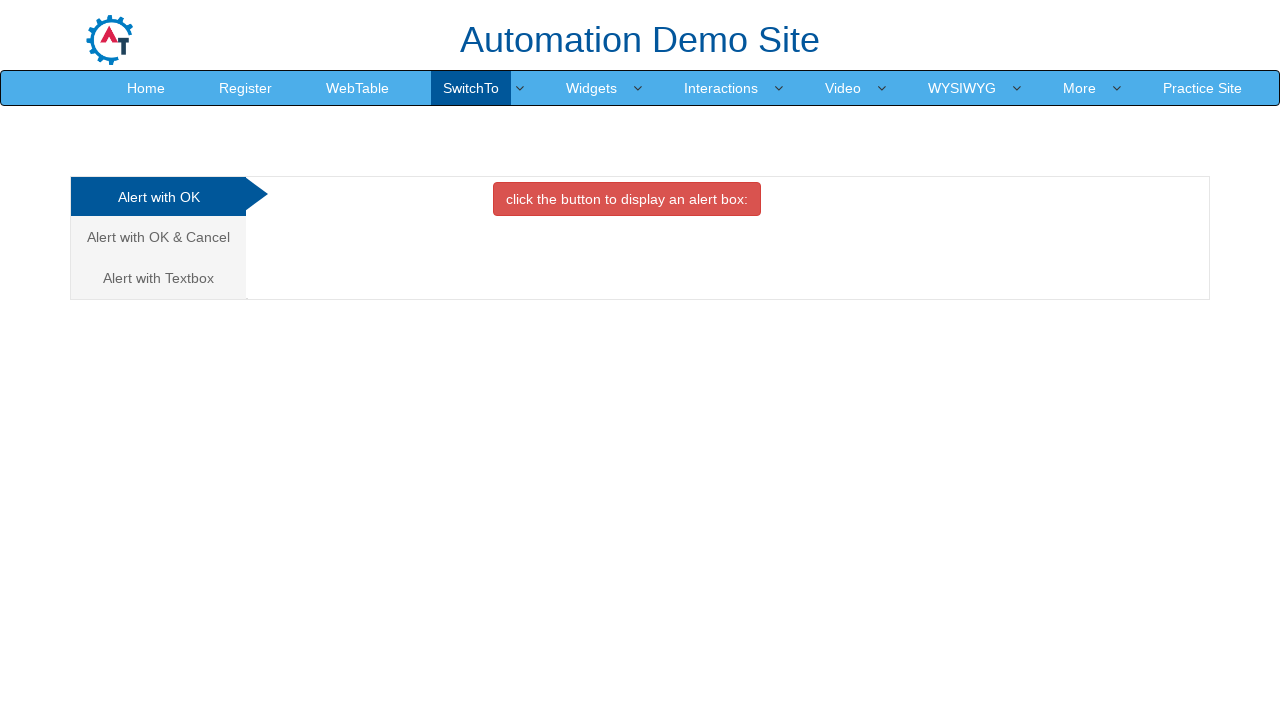

Clicked button to trigger simple alert at (627, 199) on xpath=//button[@class='btn btn-danger']
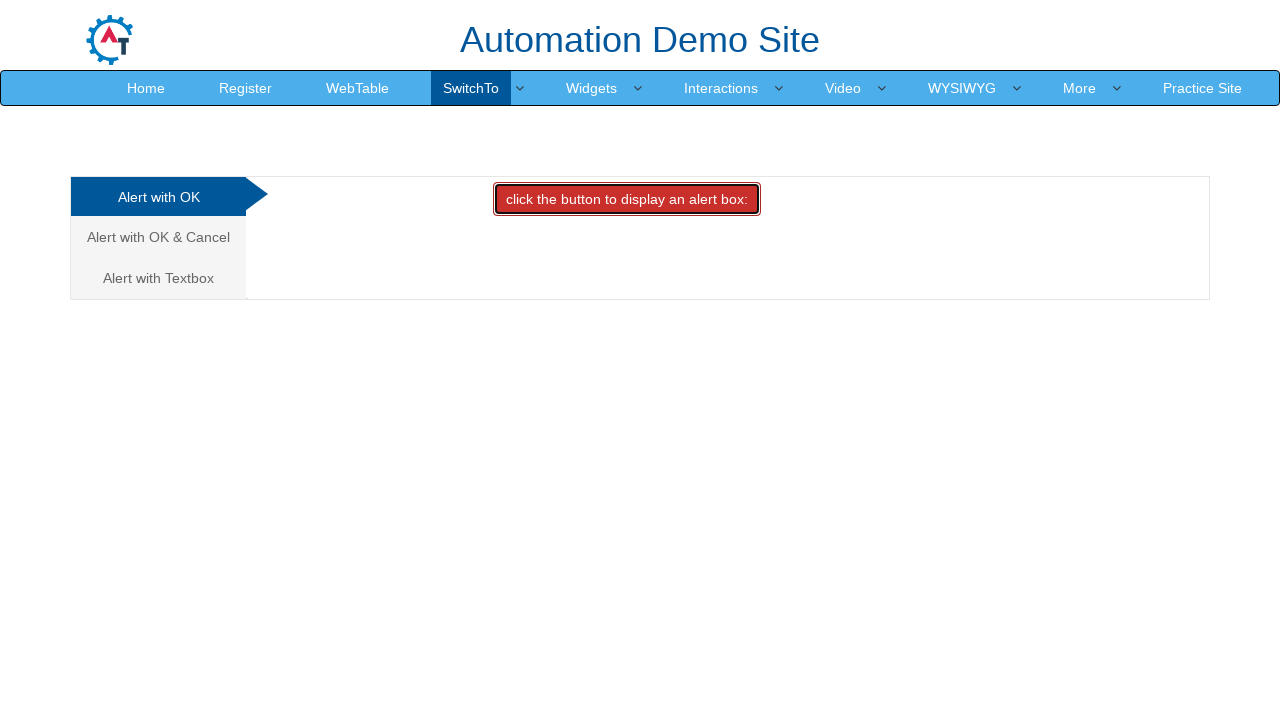

Accepted simple alert dialog
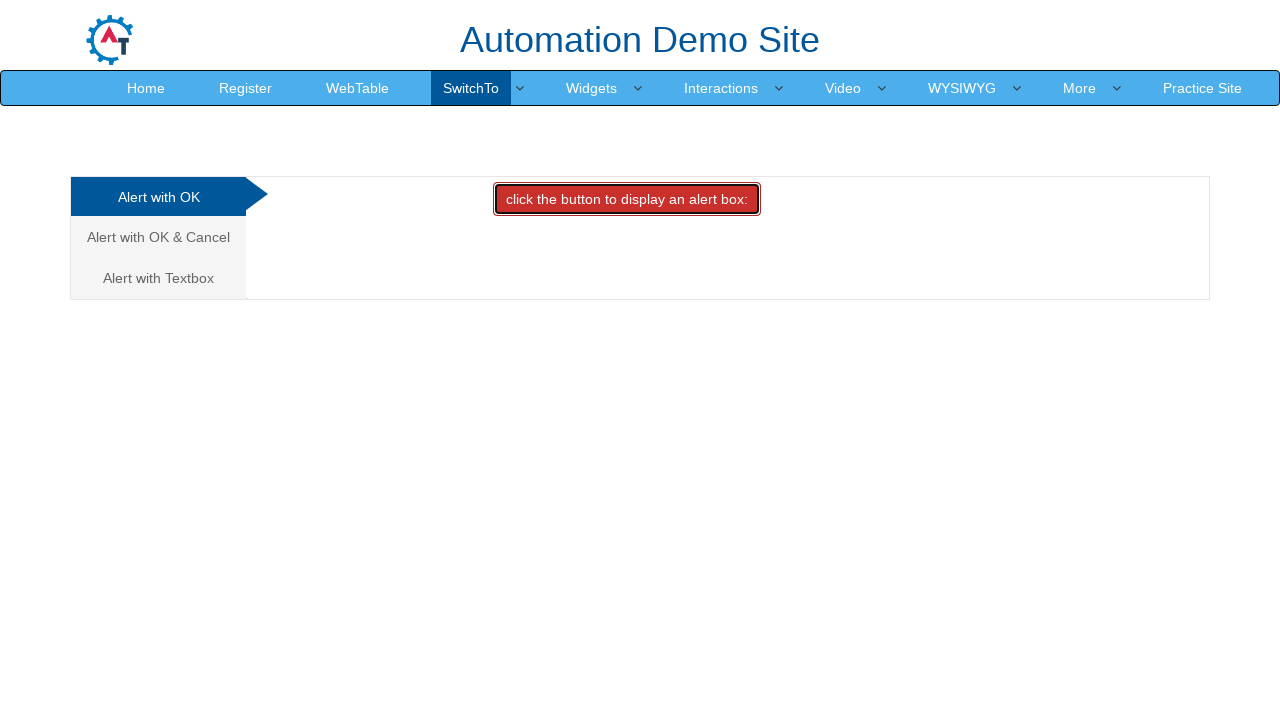

Clicked on confirmation alert tab at (158, 237) on (//a[@class='analystic'])[2]
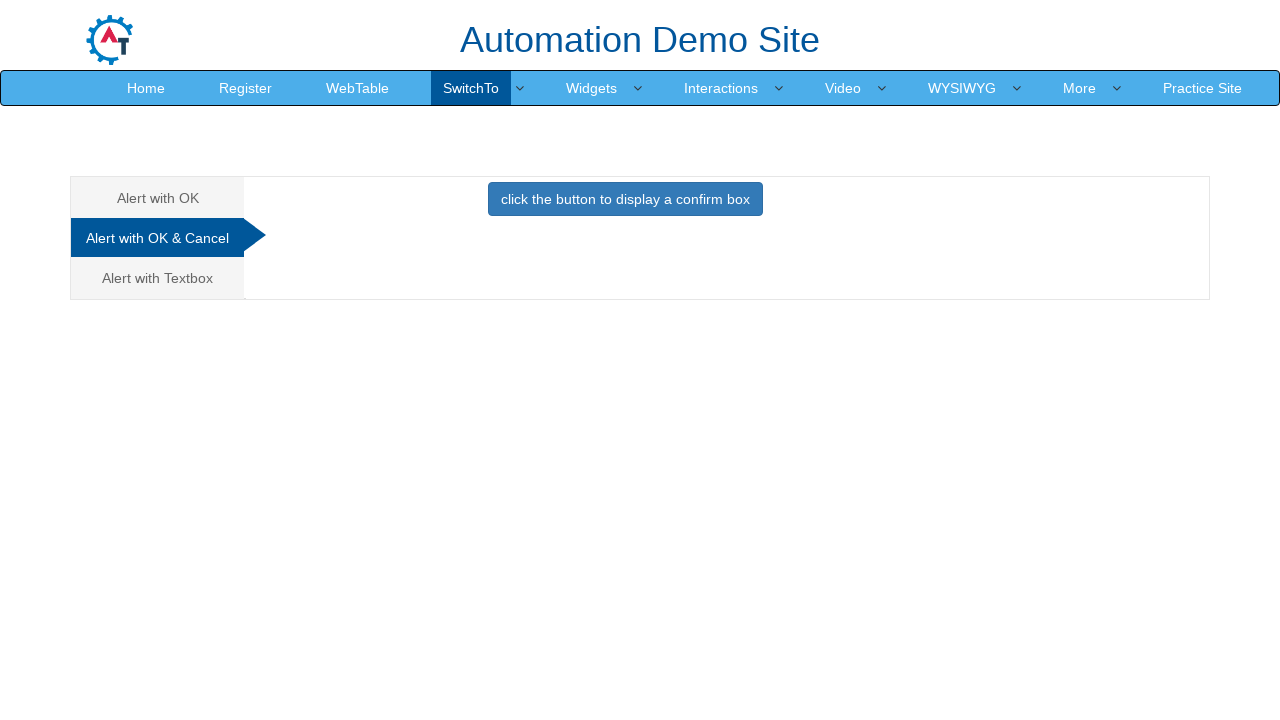

Clicked button to trigger confirmation alert at (625, 199) on xpath=//button[@class='btn btn-primary']
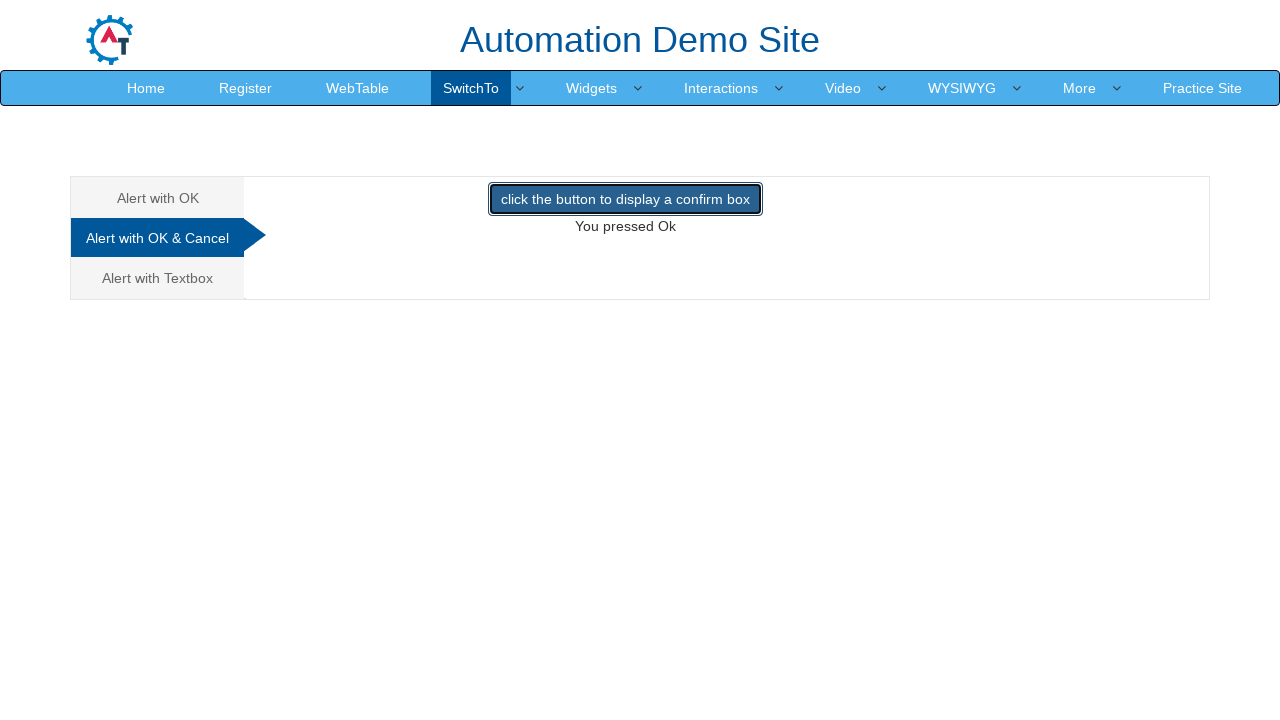

Dismissed confirmation alert dialog
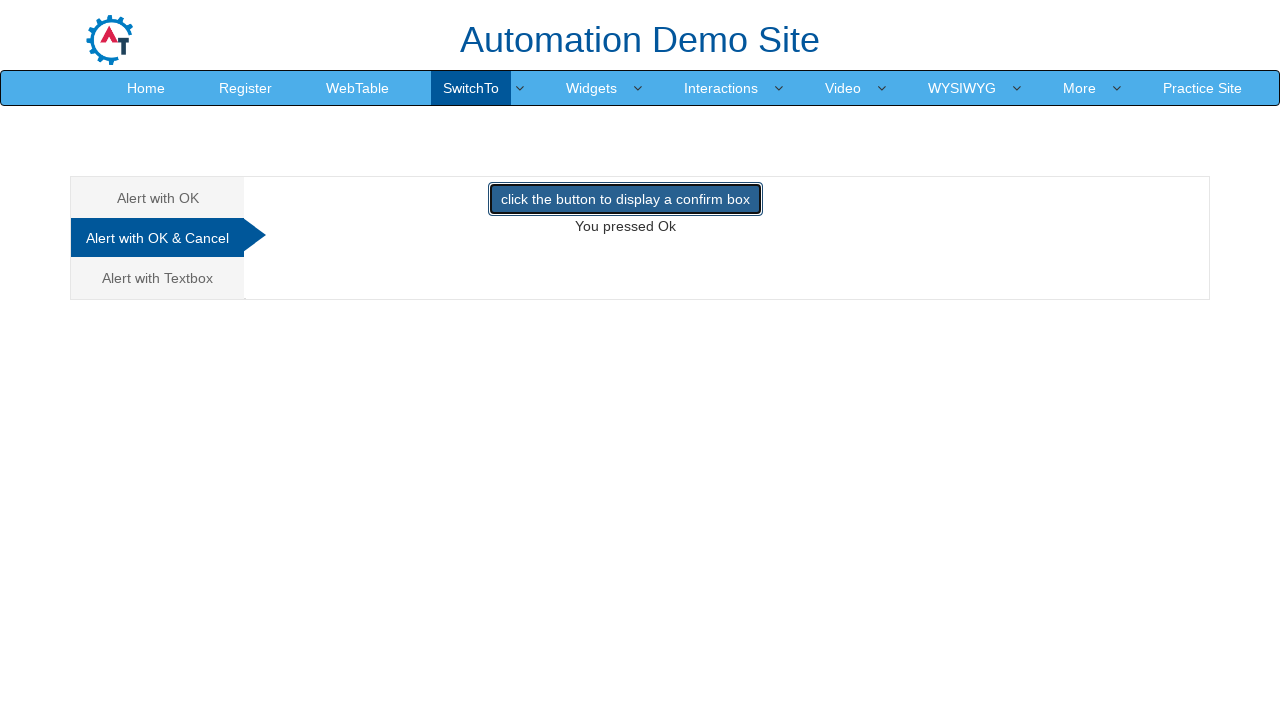

Clicked on prompt alert tab at (158, 278) on (//a[@class='analystic'])[3]
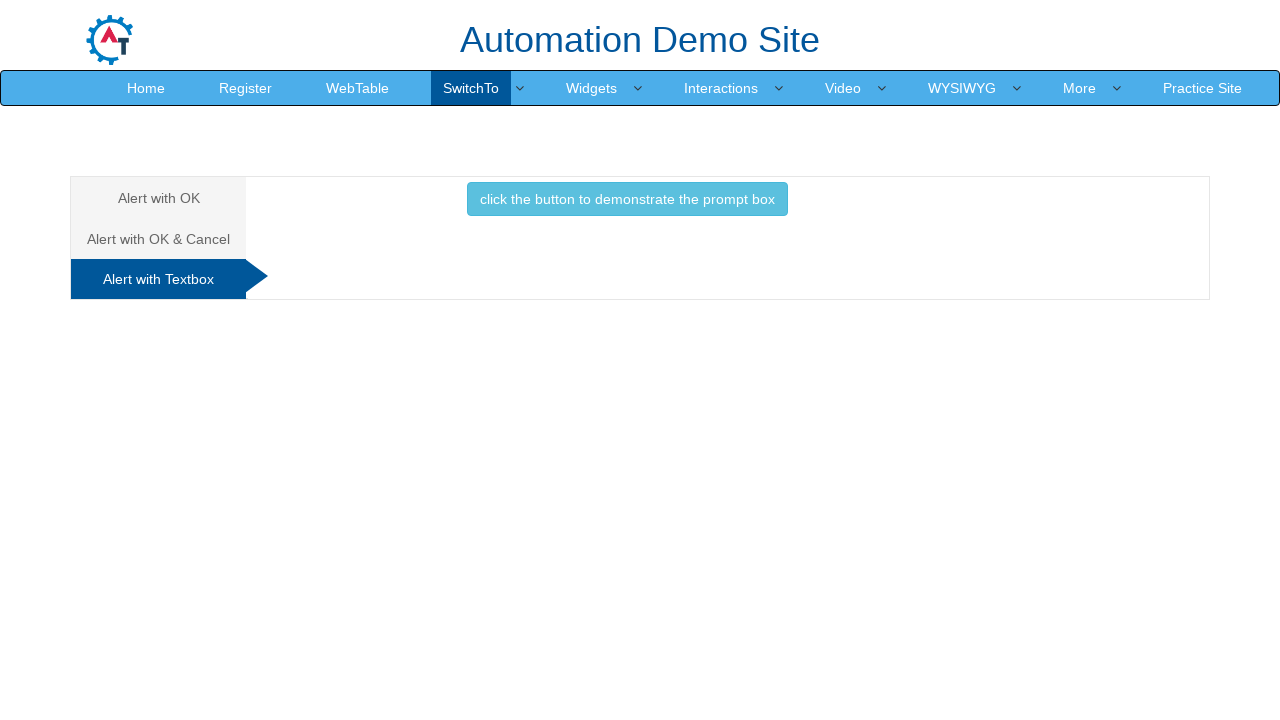

Set up prompt alert handler to accept with text 'Jai'
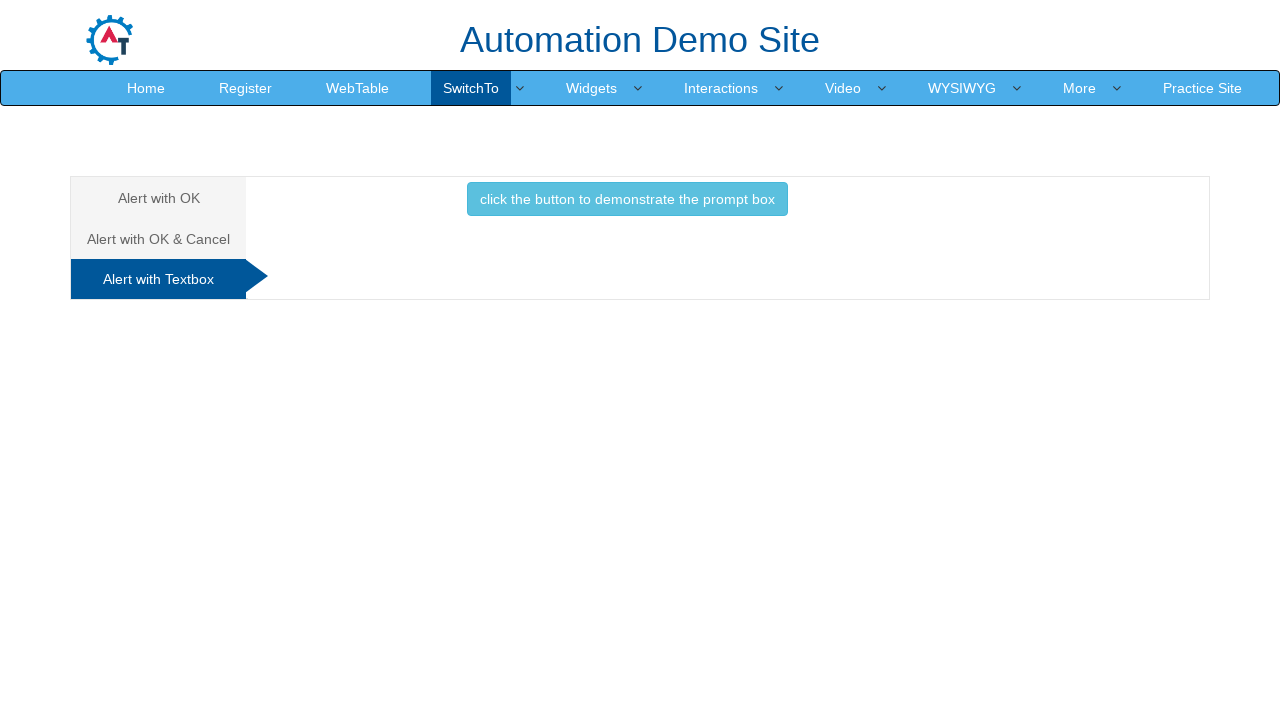

Clicked button to trigger prompt alert at (627, 199) on xpath=//button[@class='btn btn-info']
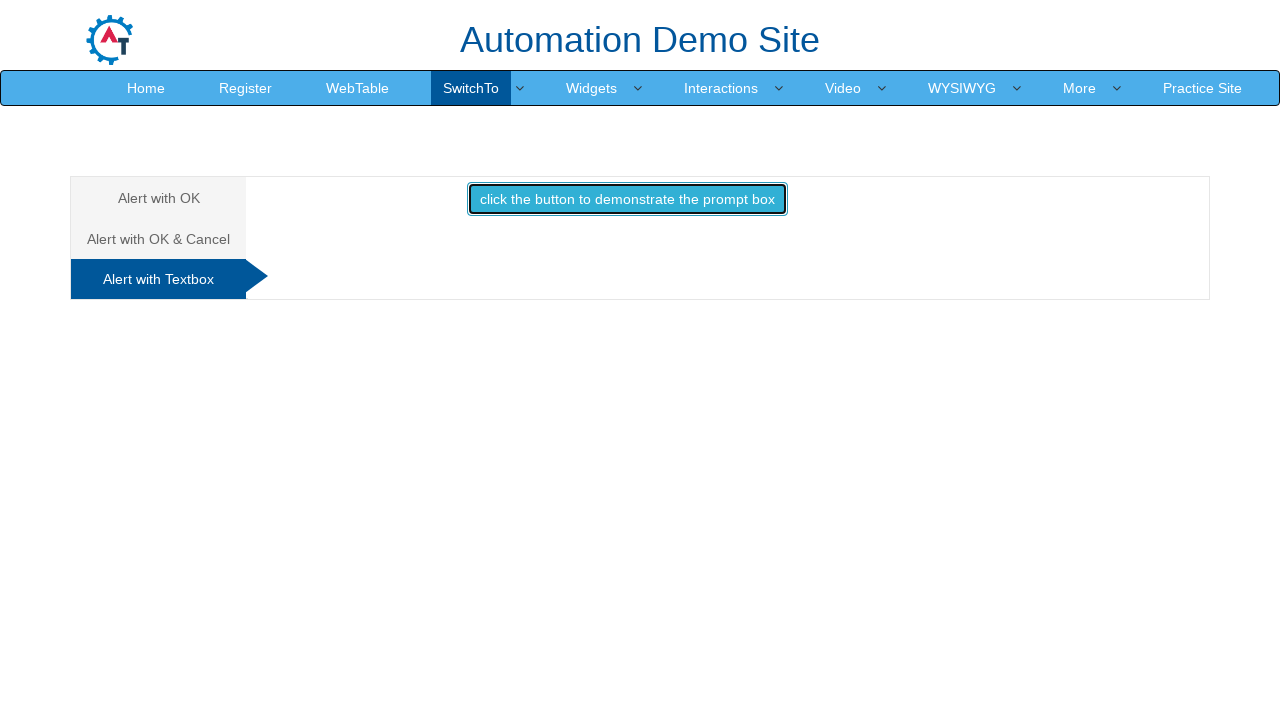

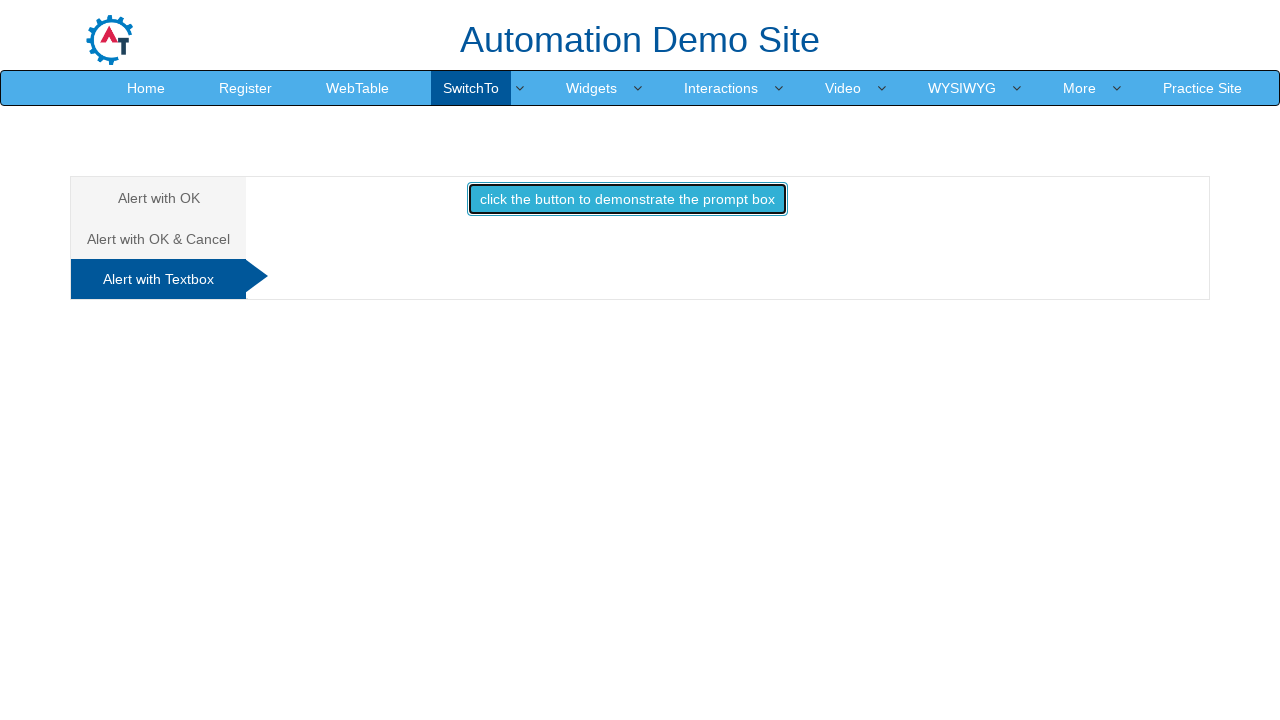